Tests that the Demoblaze homepage displays the "Phones" category link in the product container

Starting URL: https://www.demoblaze.com/

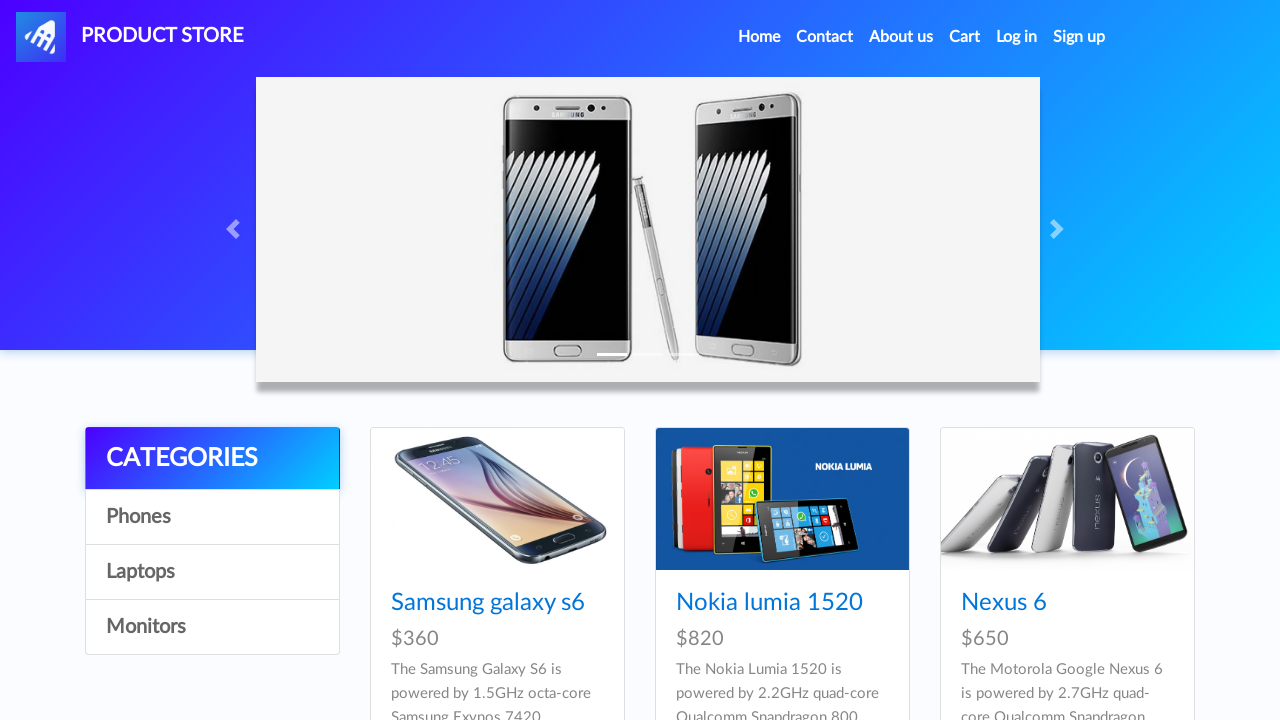

Main content container (#contcont) loaded
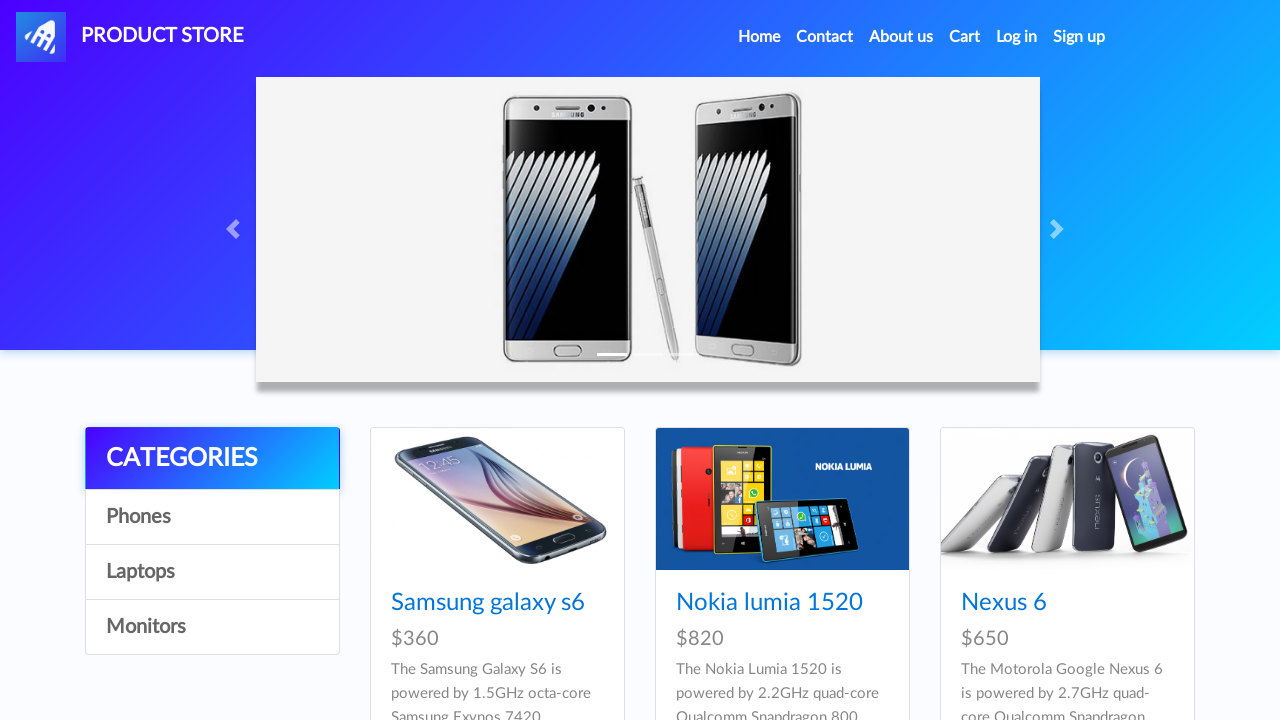

Located Phones category element
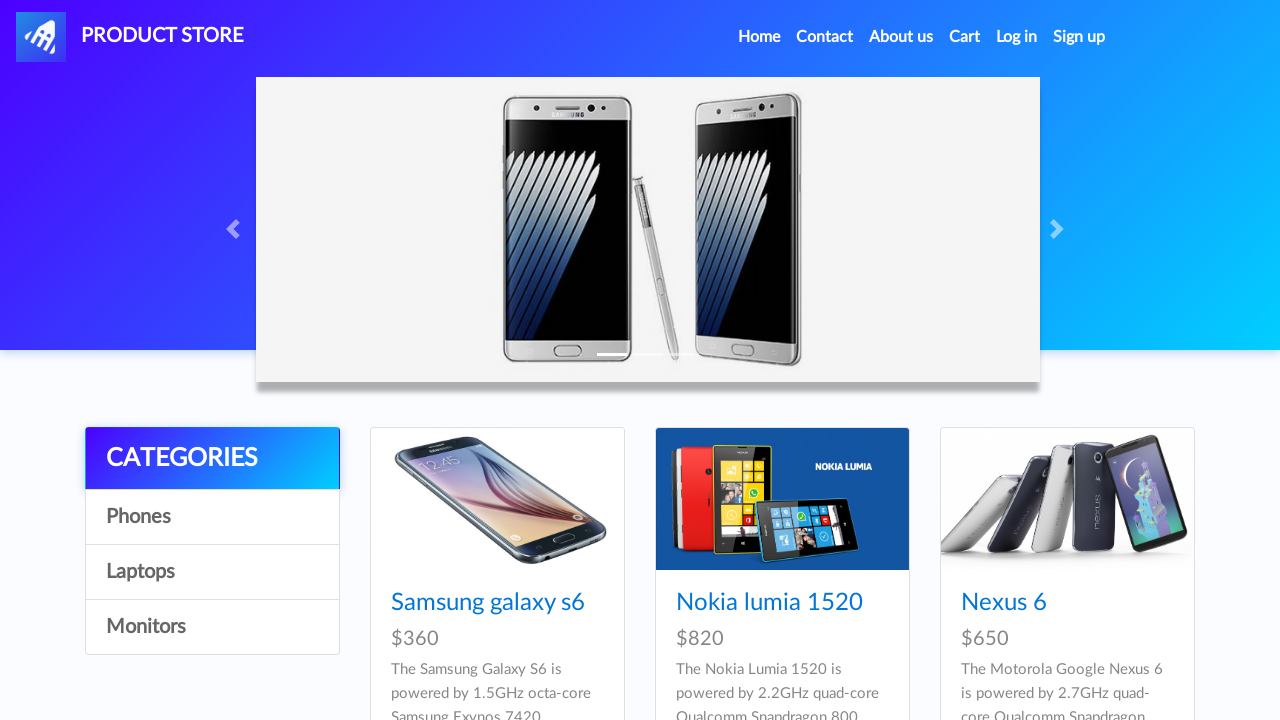

Phones category link is visible in the product container
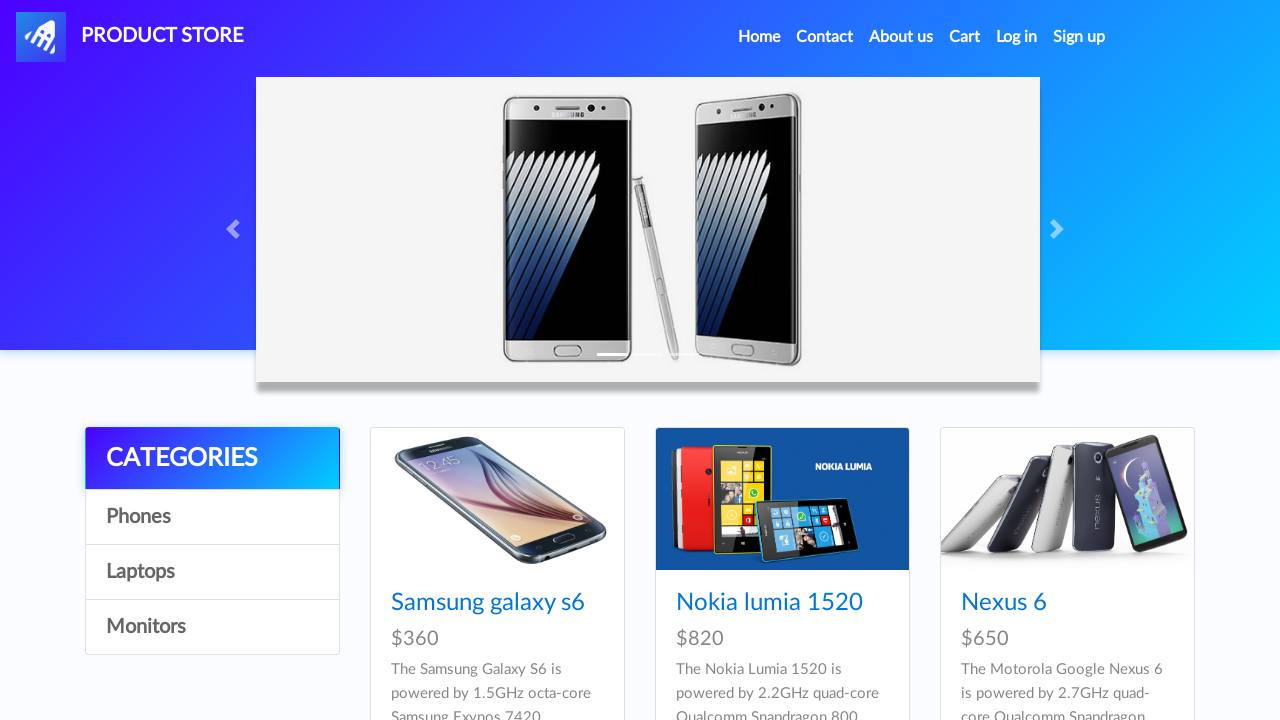

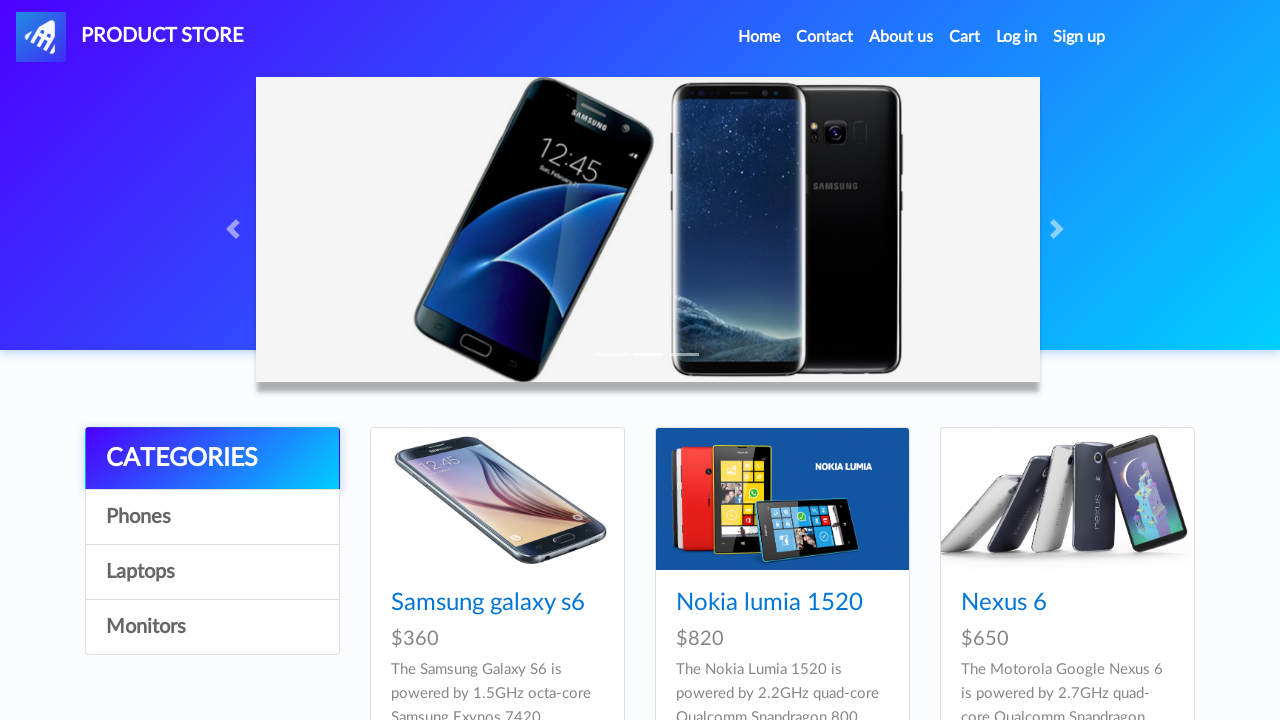